Tests entry ad modal interaction by clicking on the entry ad link and then closing the modal

Starting URL: https://the-internet.herokuapp.com/

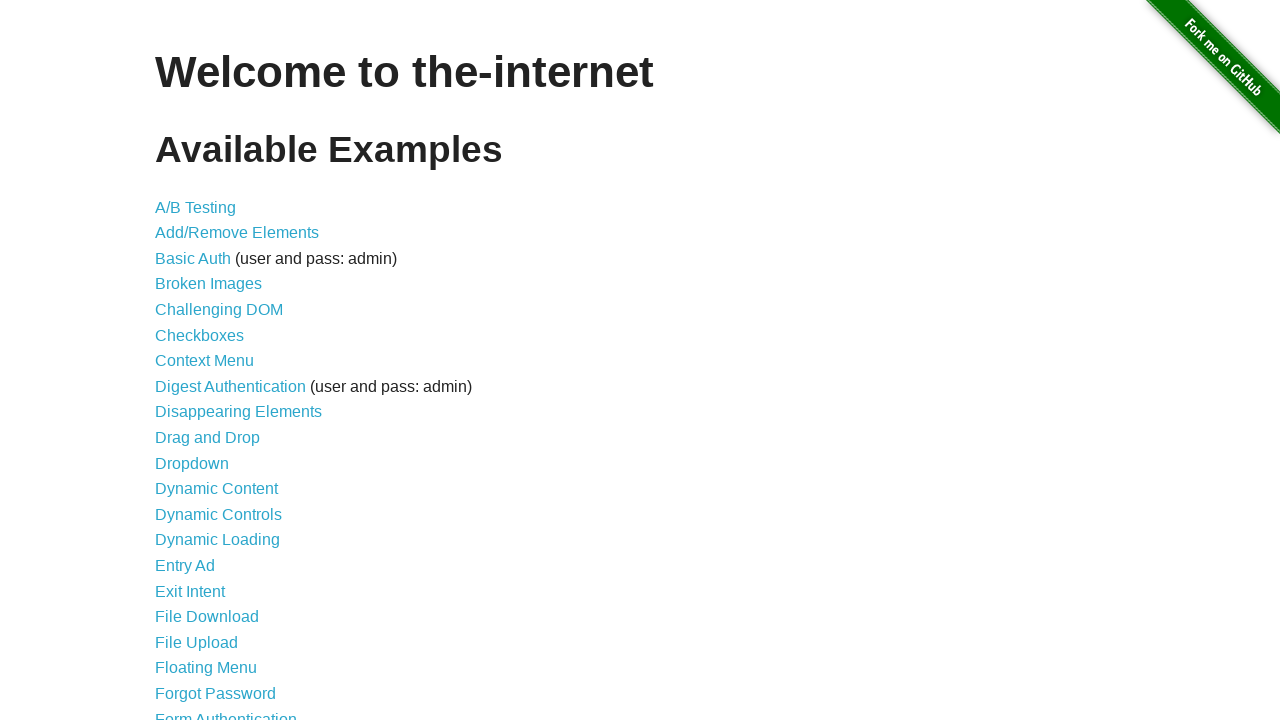

Clicked on the Entry Ad link at (185, 566) on a[href='/entry_ad']
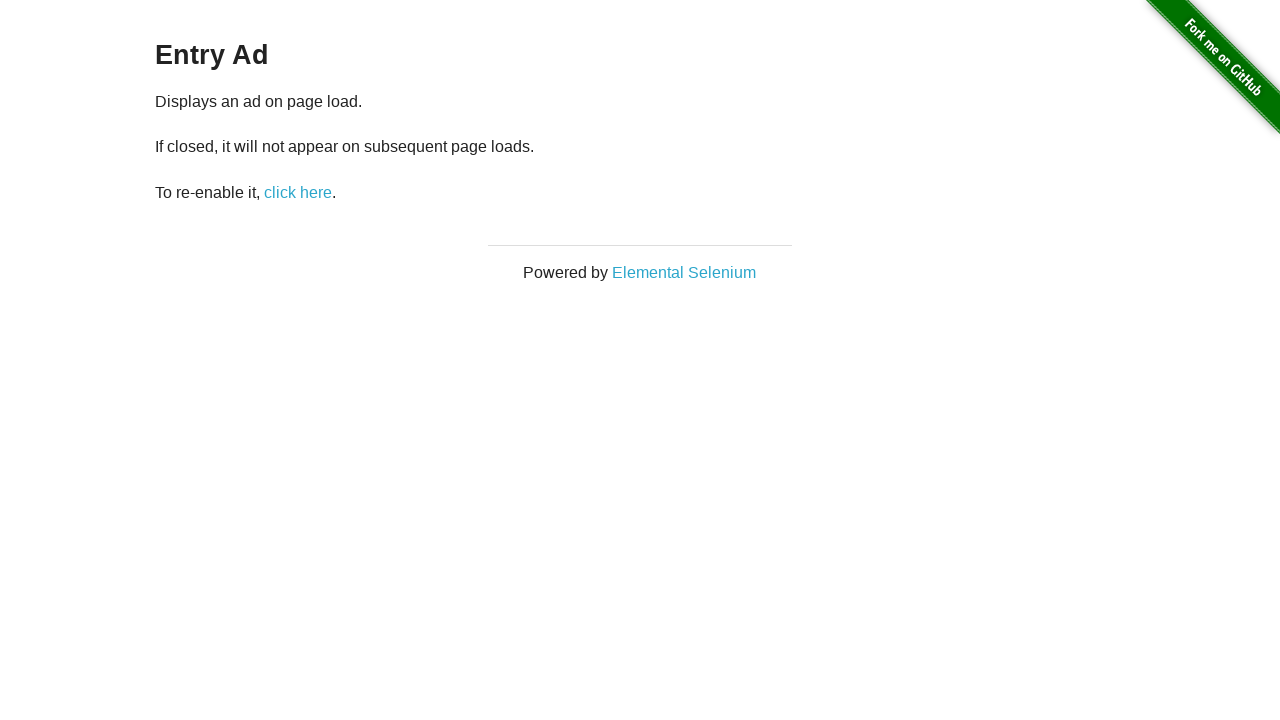

Entry ad modal appeared
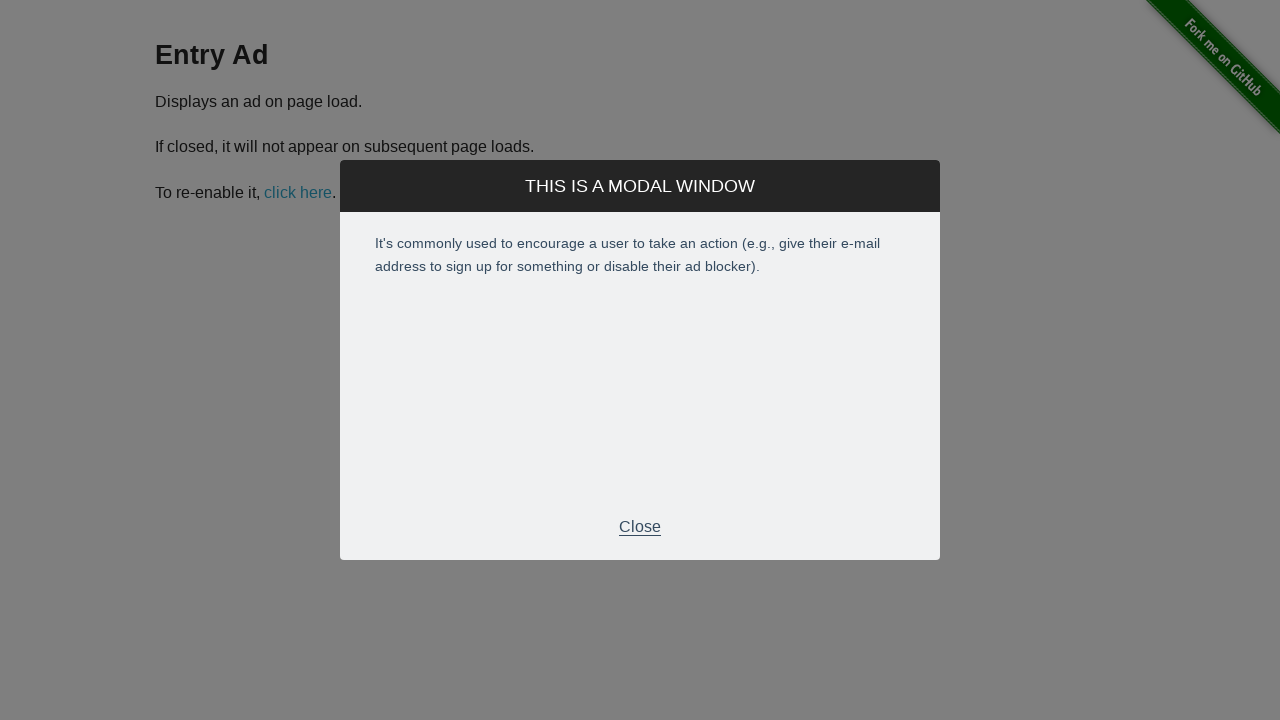

Clicked close button to dismiss the entry ad modal at (640, 527) on div.modal-footer p
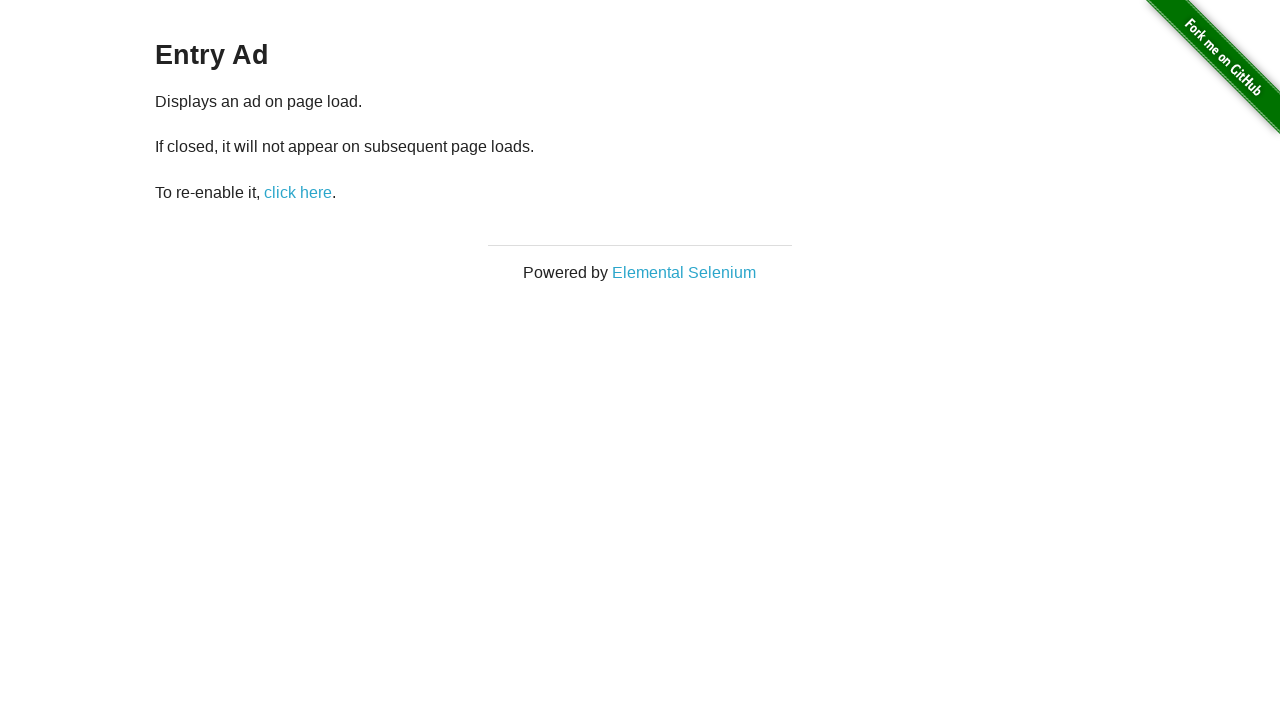

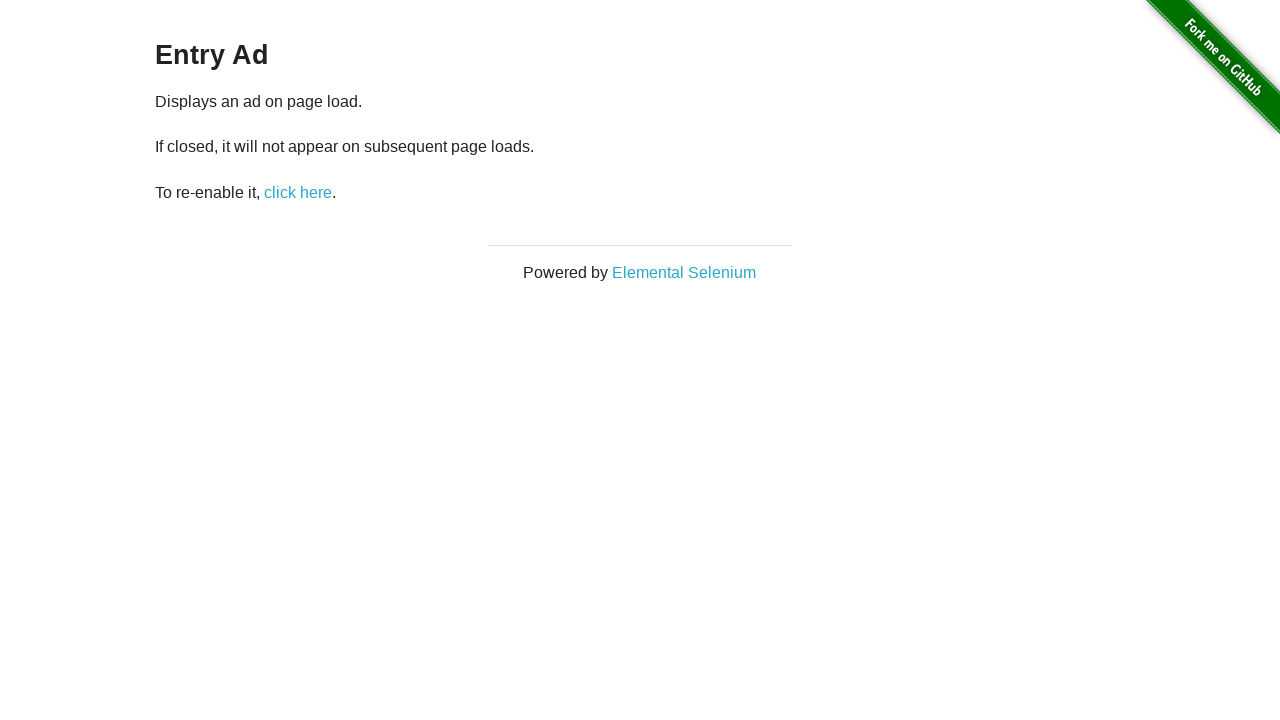